Tests the hidden layers functionality by clicking a green button and verifying it cannot be clicked again (becomes hidden or covered after first click)

Starting URL: http://uitestingplayground.com/hiddenlayers

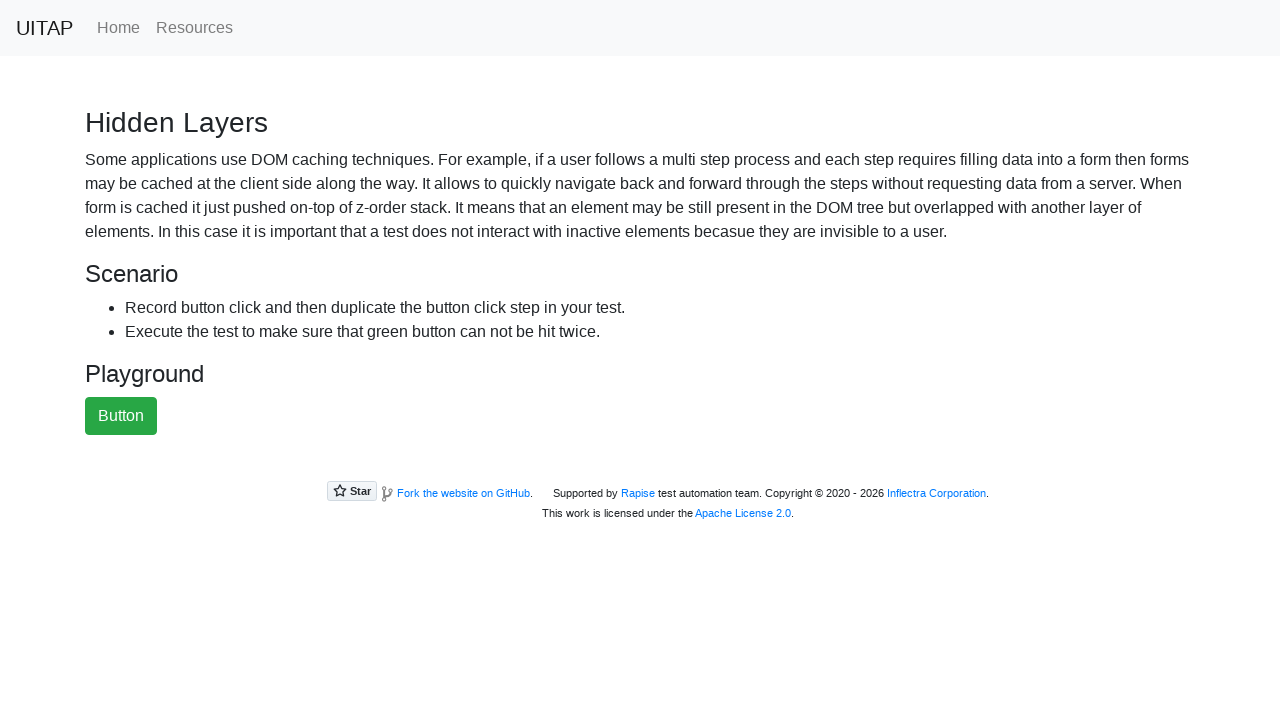

Located the green button element
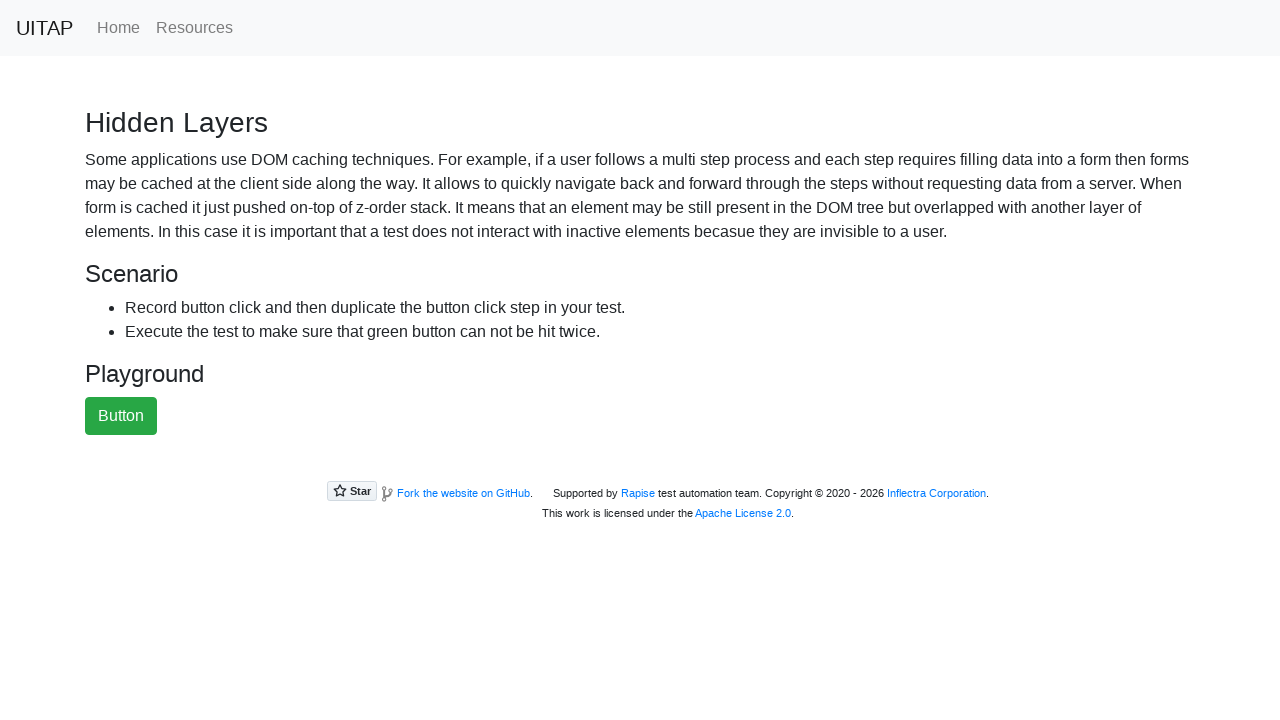

Clicked the green button at (121, 416) on button#greenButton
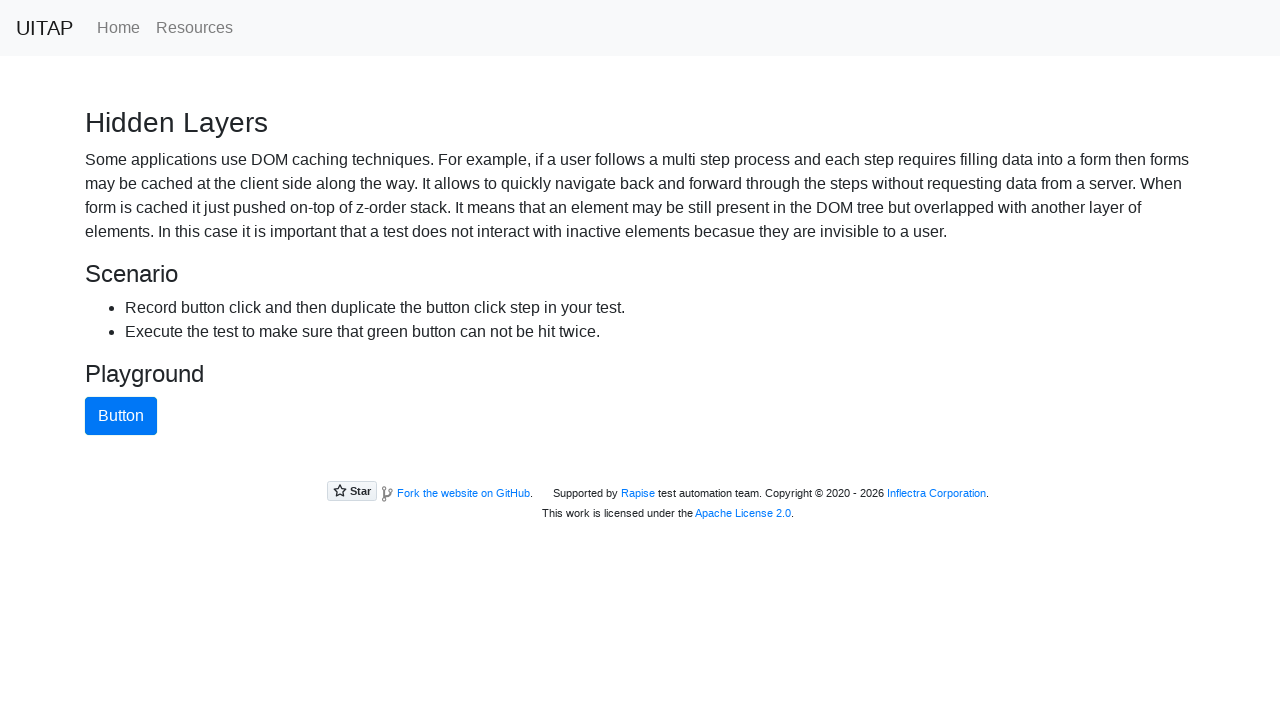

Attempted to click green button again - it is now hidden or covered as expected at (121, 416) on button#greenButton
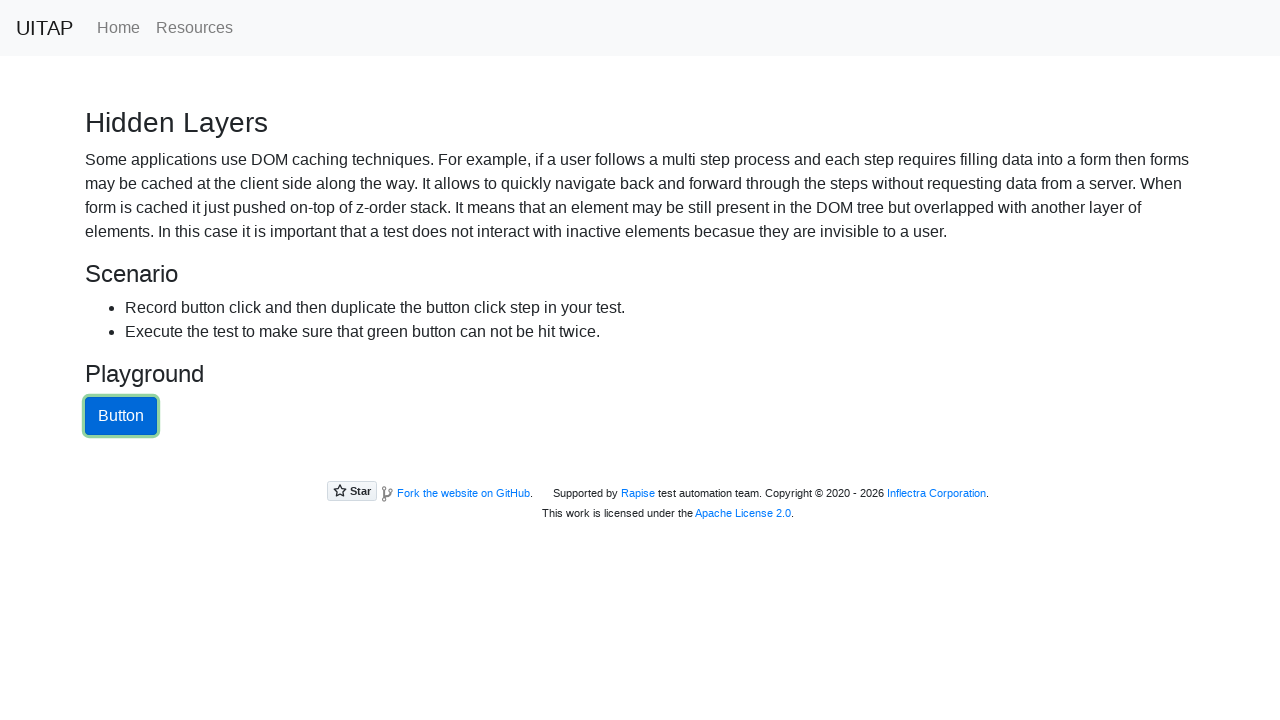

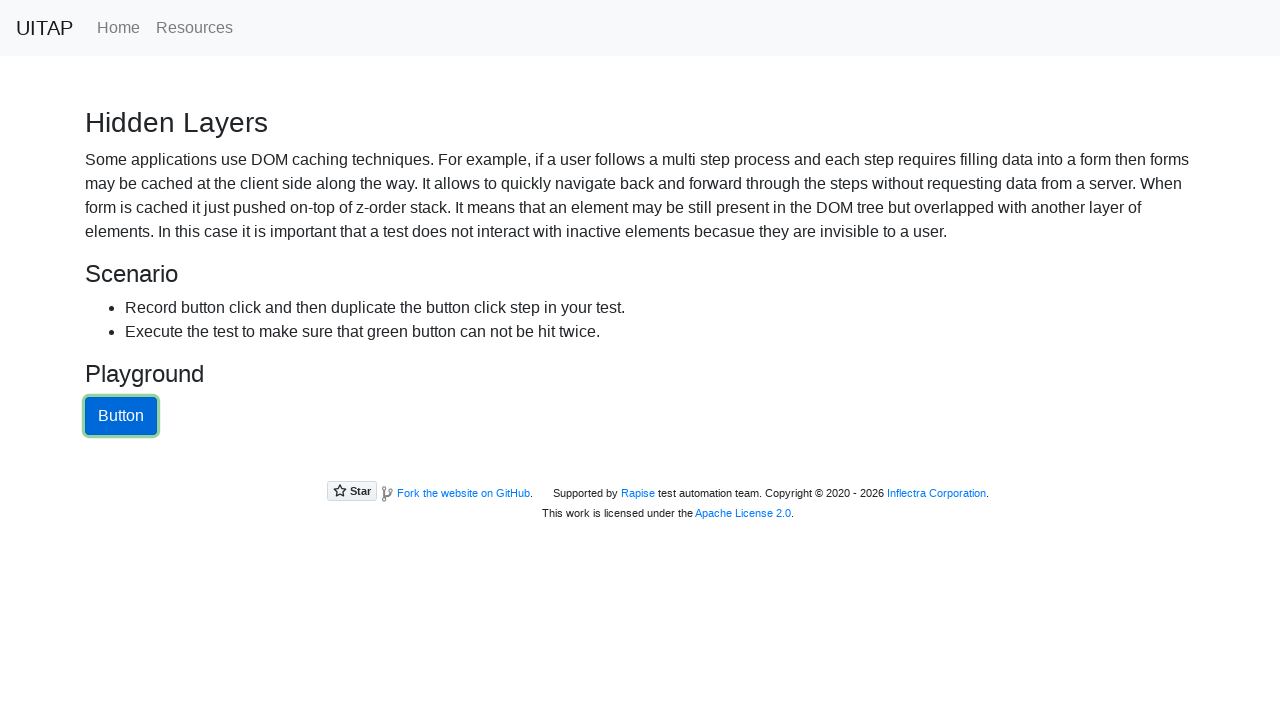